Tests form input functionality by filling a username field multiple times, clearing it, and verifying the final input value

Starting URL: https://testpages.herokuapp.com/styled/basic-html-form-test.html

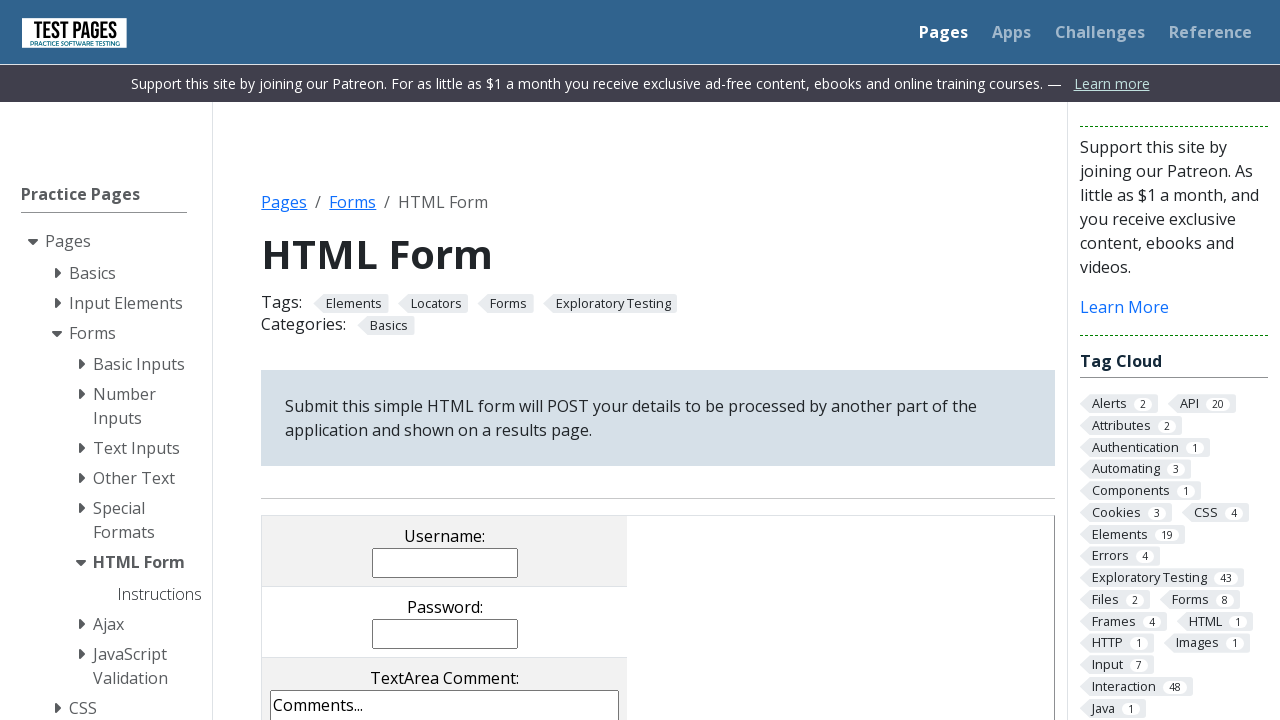

Filled username field with 'Mark Ruffalo' on input[name='username']
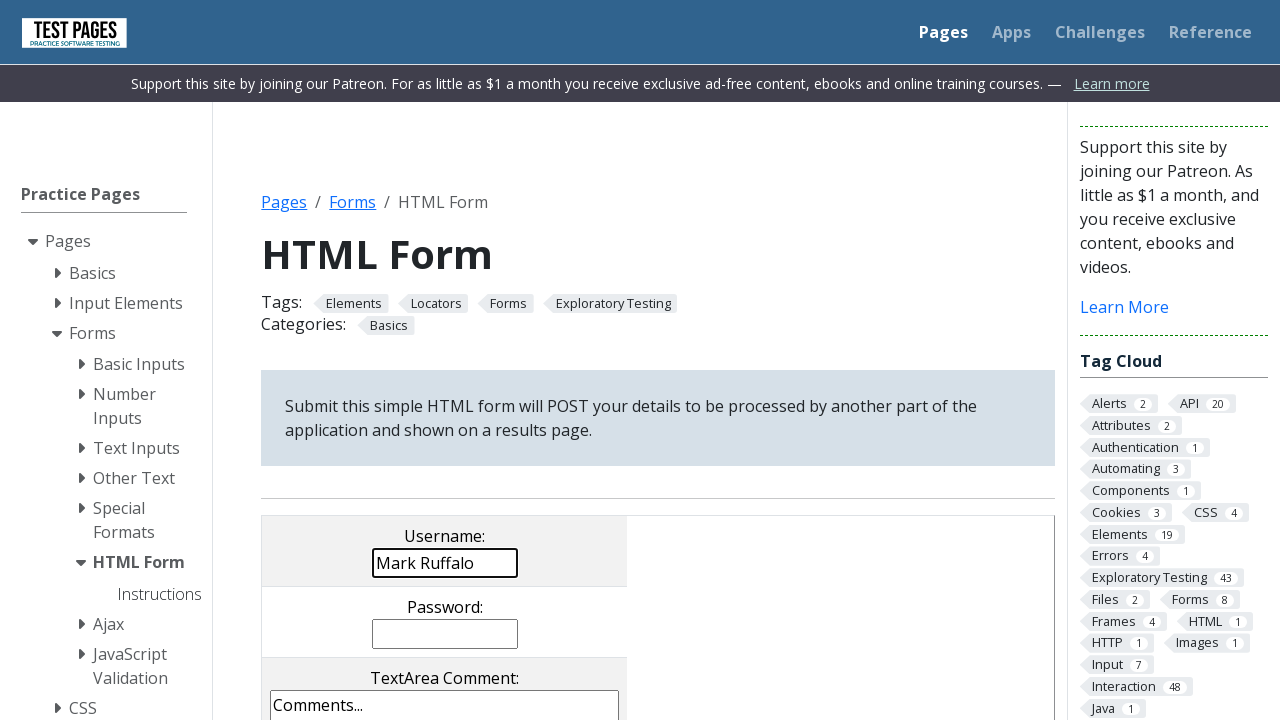

Filled username field with 'Mark RuffaloJohn Anderson' on input[name='username']
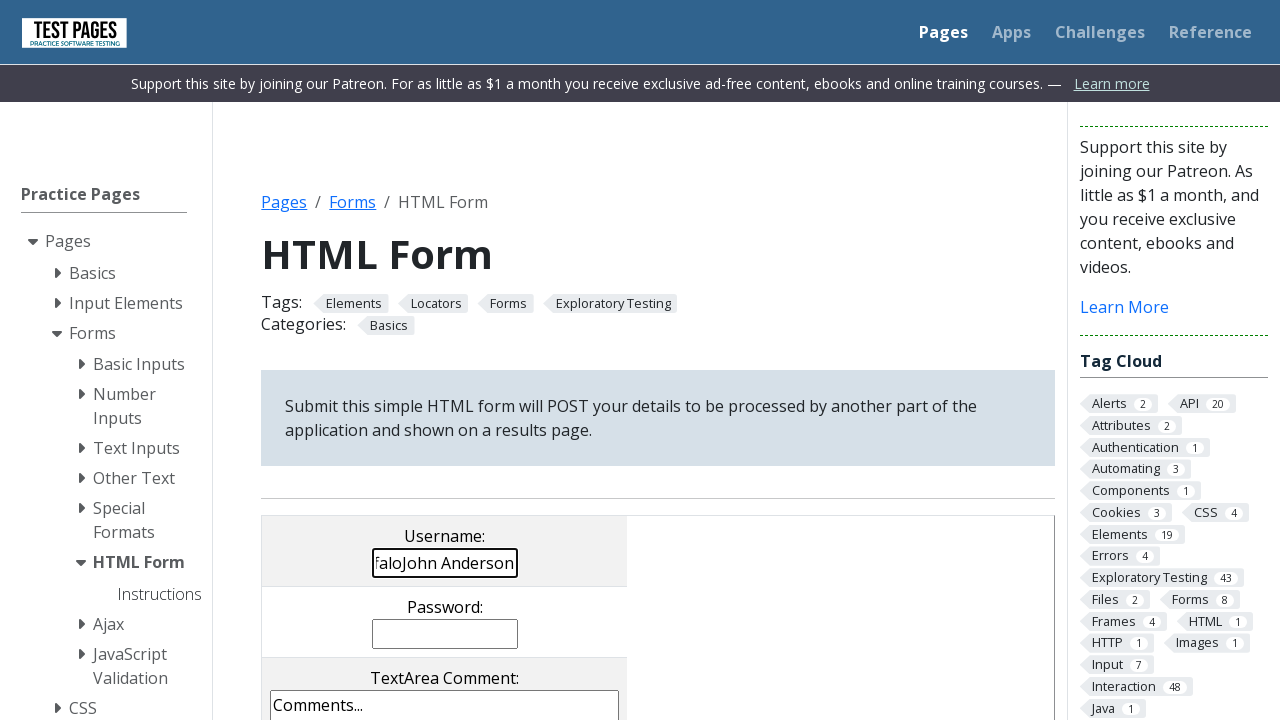

Cleared username field on input[name='username']
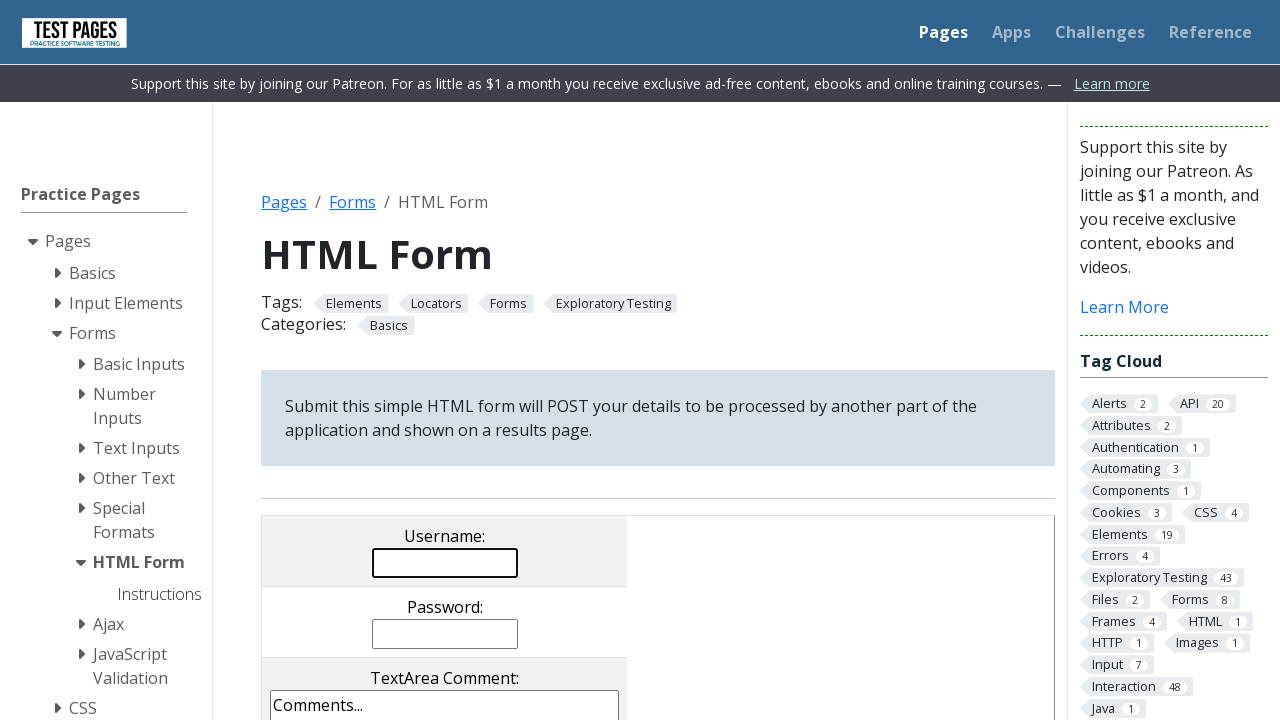

Filled username field with 'Tracy McGraddy' on input[name='username']
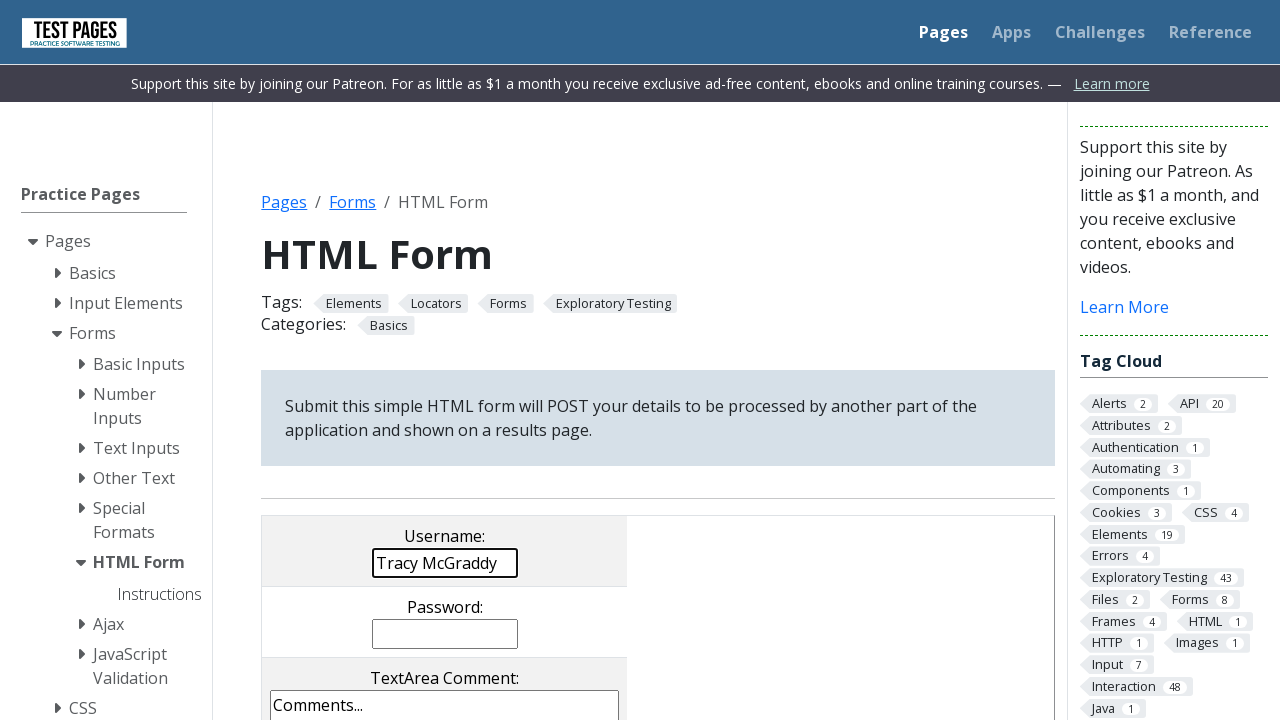

Retrieved username field value: 'Tracy McGraddy'
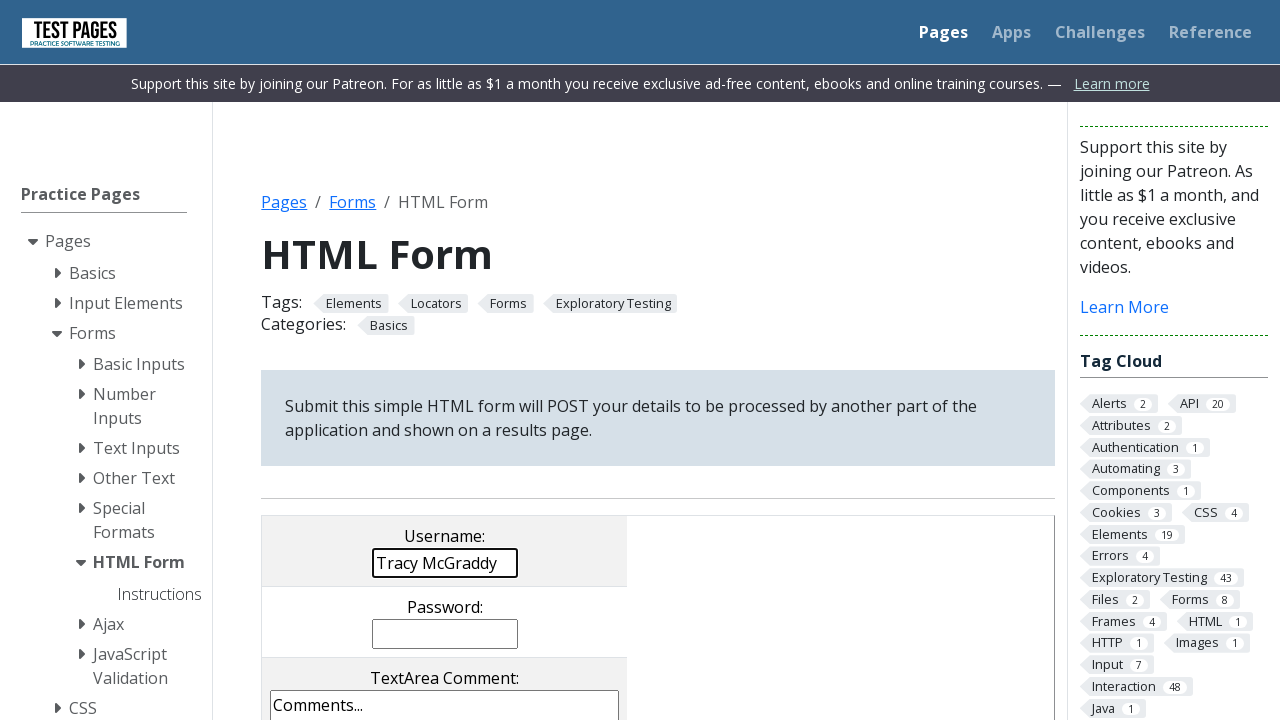

Printed second name: Tracy McGraddy
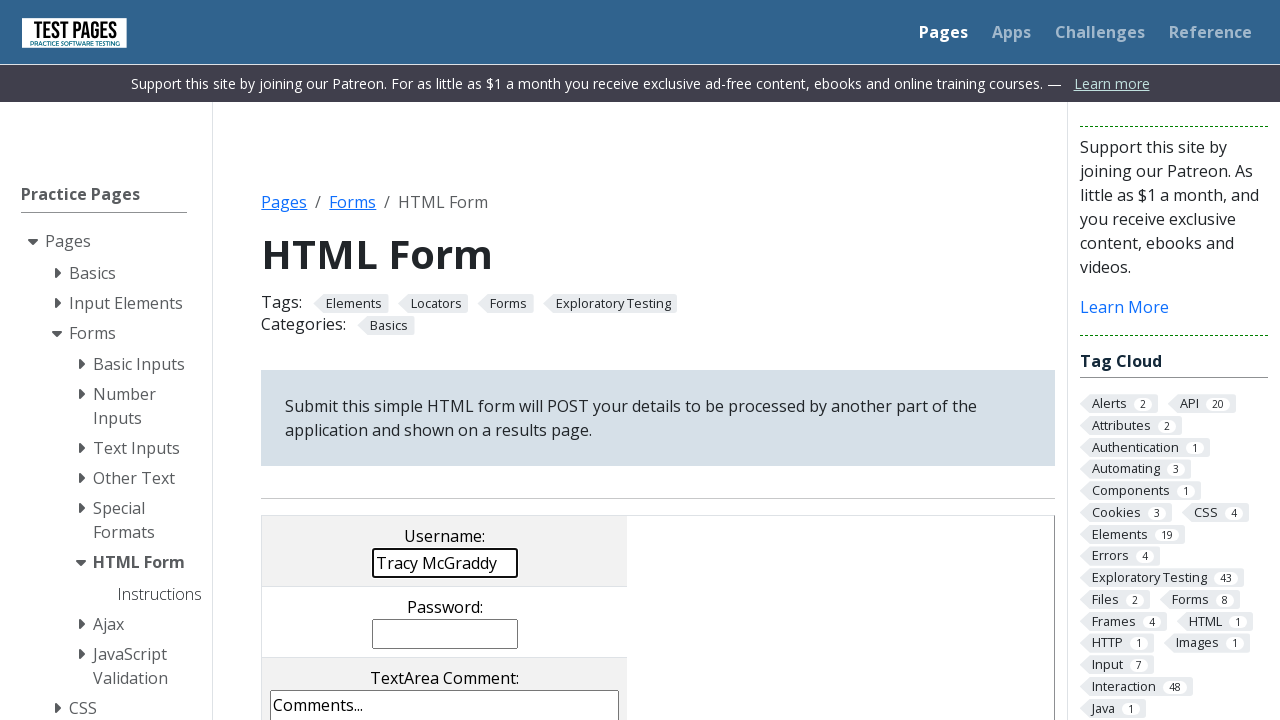

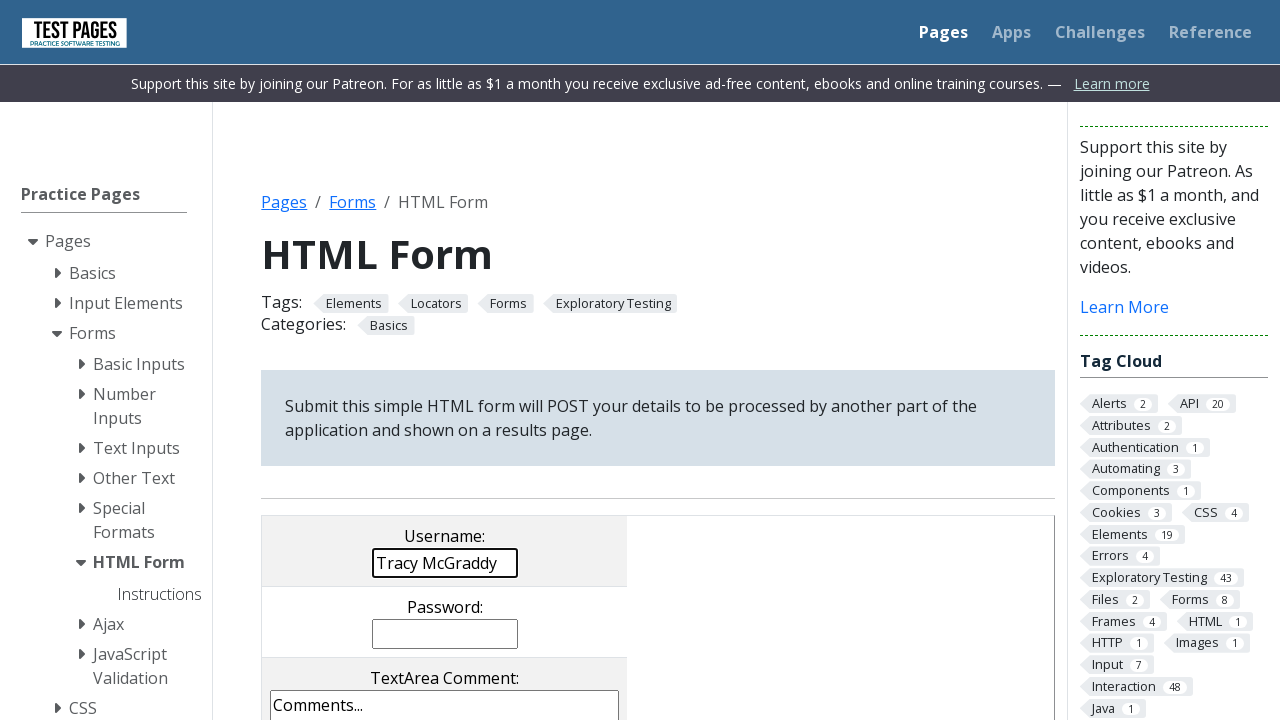